Fills out a practice registration form with personal information including name, email, gender, mobile number, date of birth, and hobbies

Starting URL: https://demoqa.com/automation-practice-form

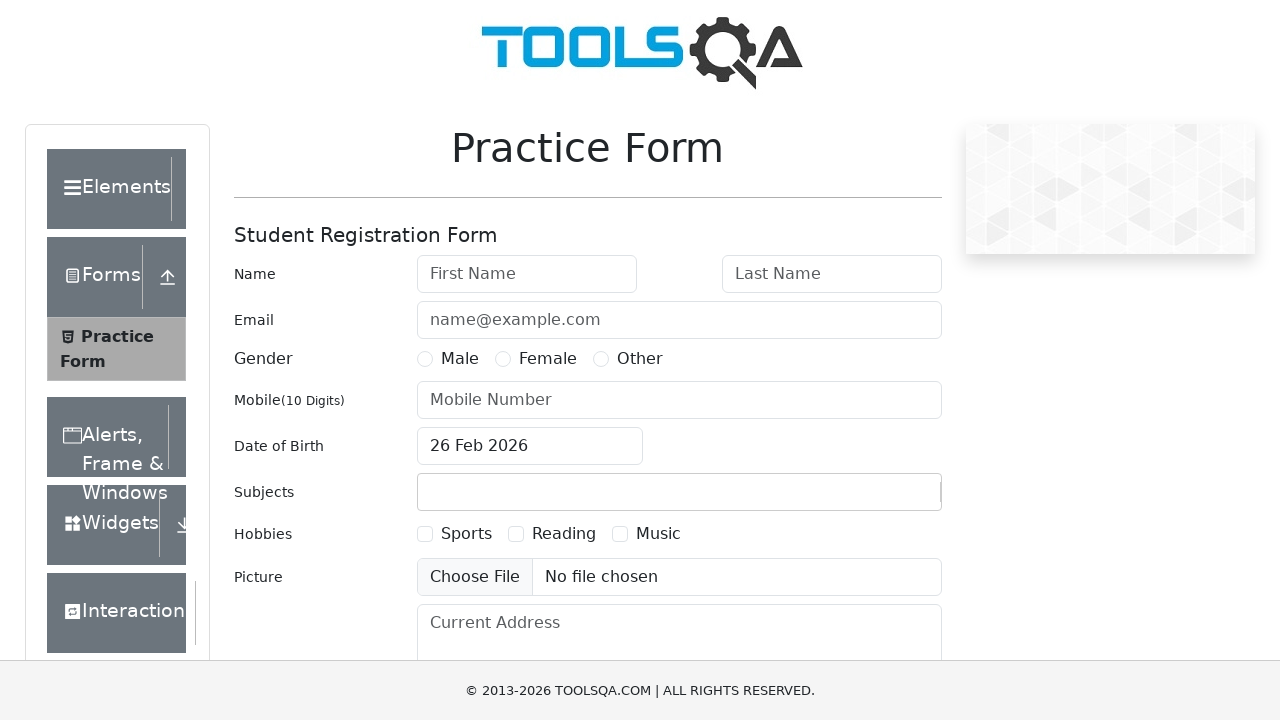

Scrolled down to view all form elements
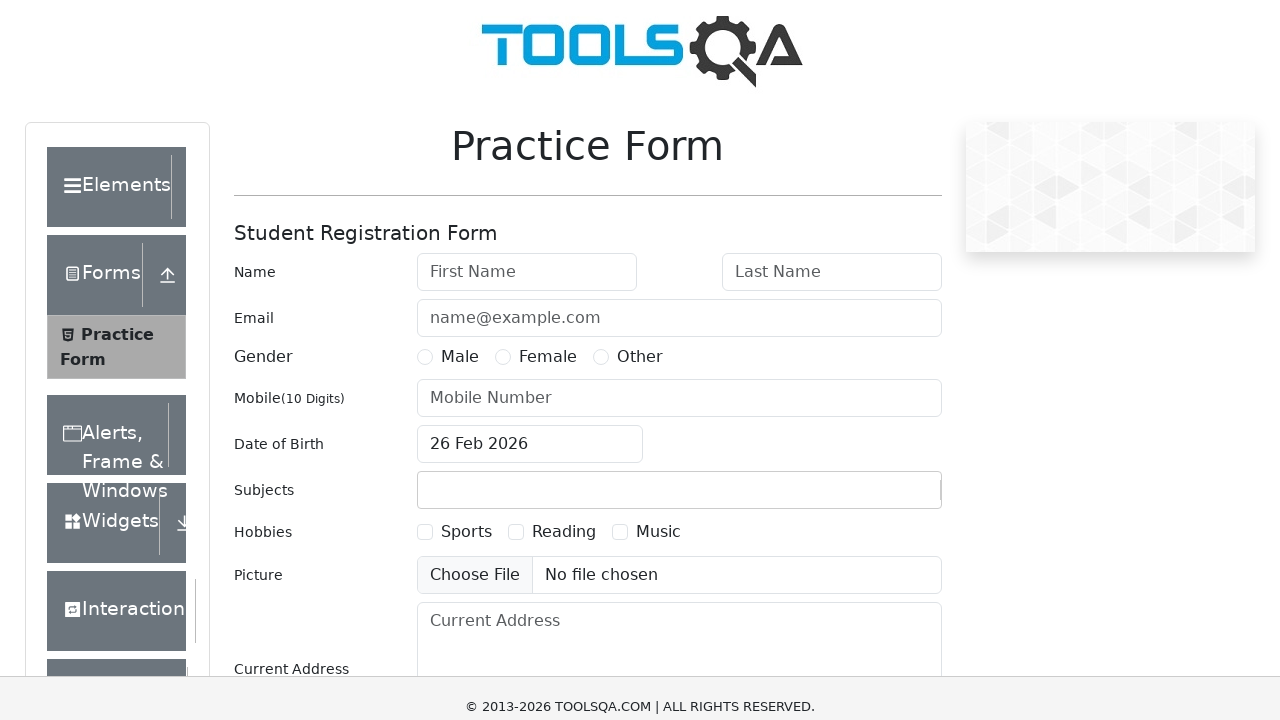

Filled first name field with 'ram' on input#firstName
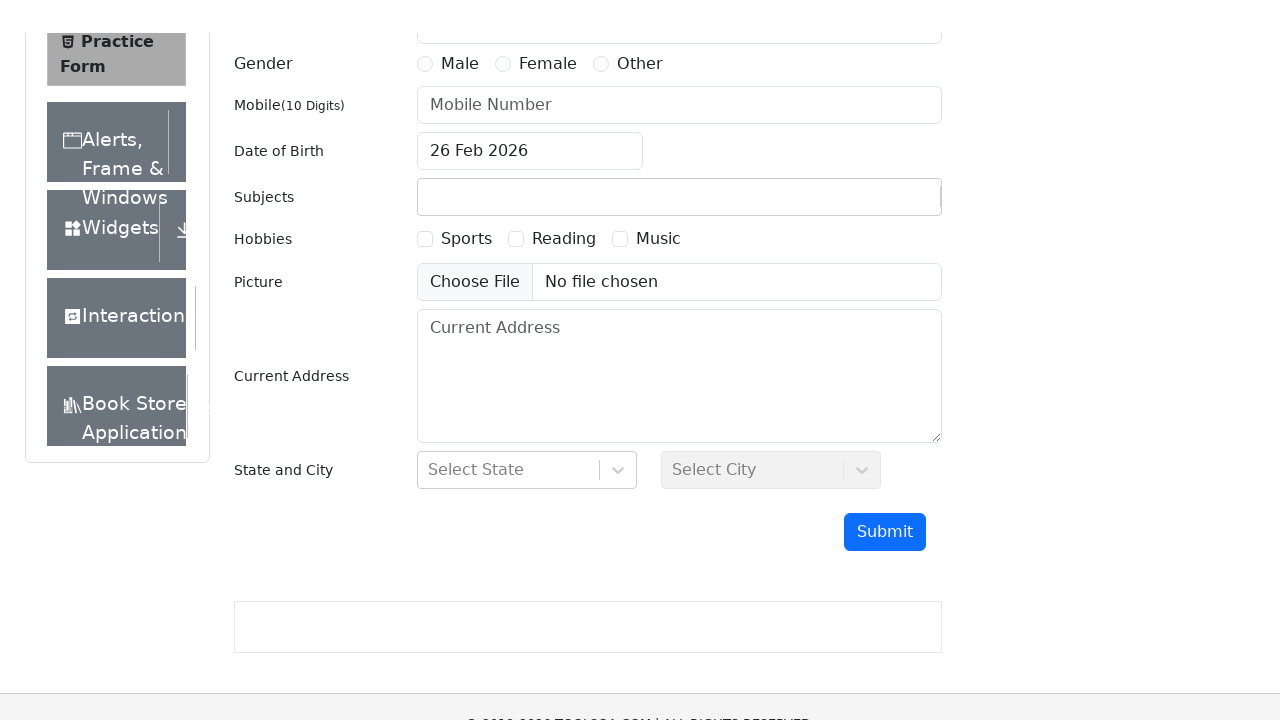

Filled last name field with 'thapa' on input#lastName
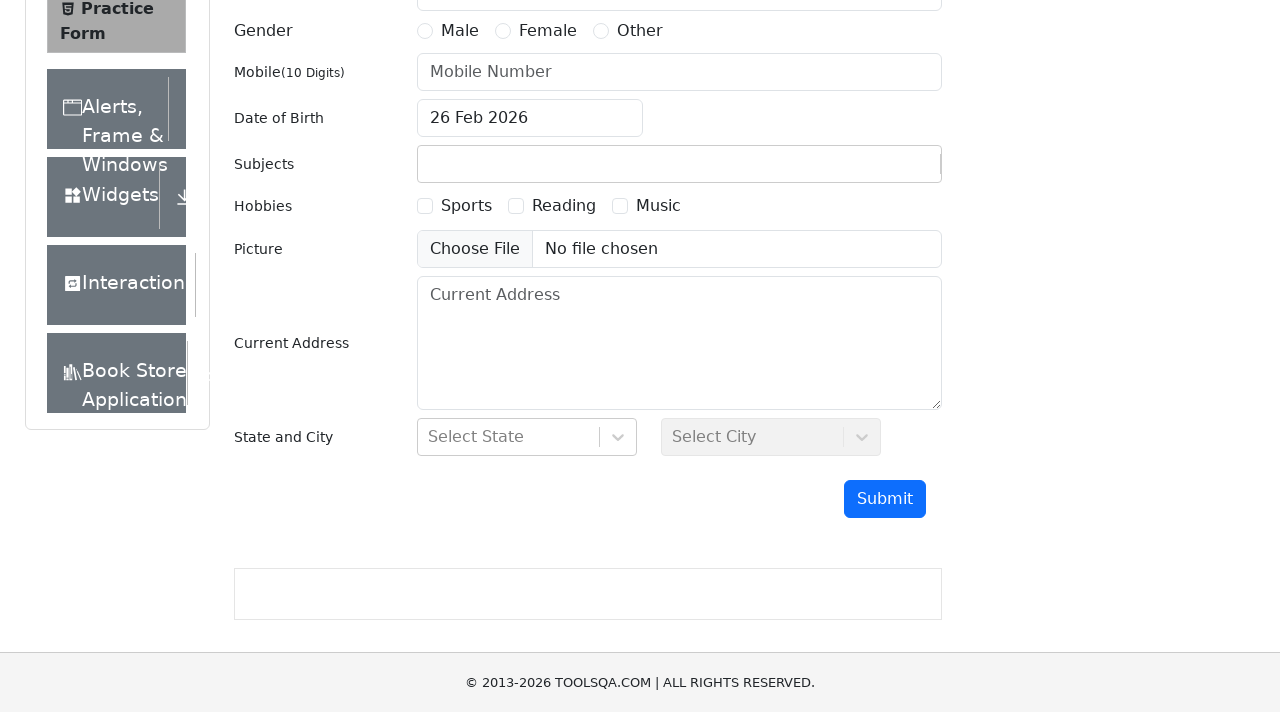

Filled email field with 'ram@gmail.com' on input#userEmail
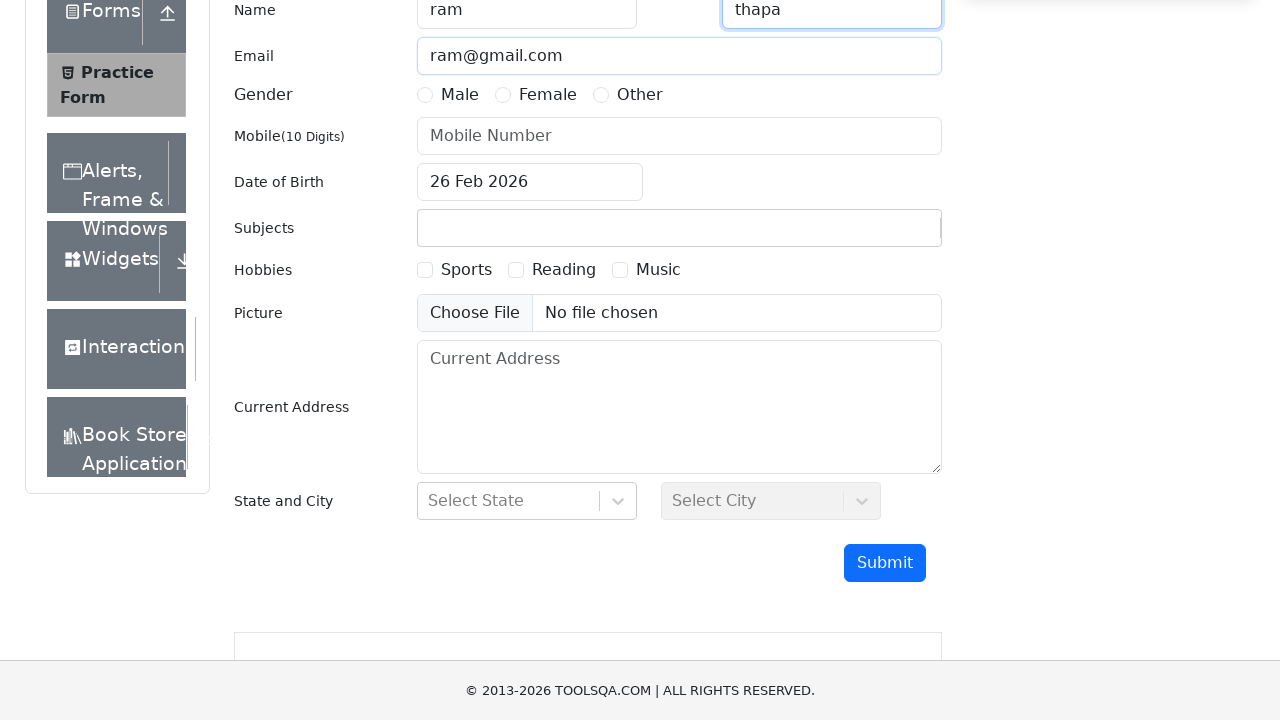

Selected Male gender option at (460, 95) on label:has-text('Male')
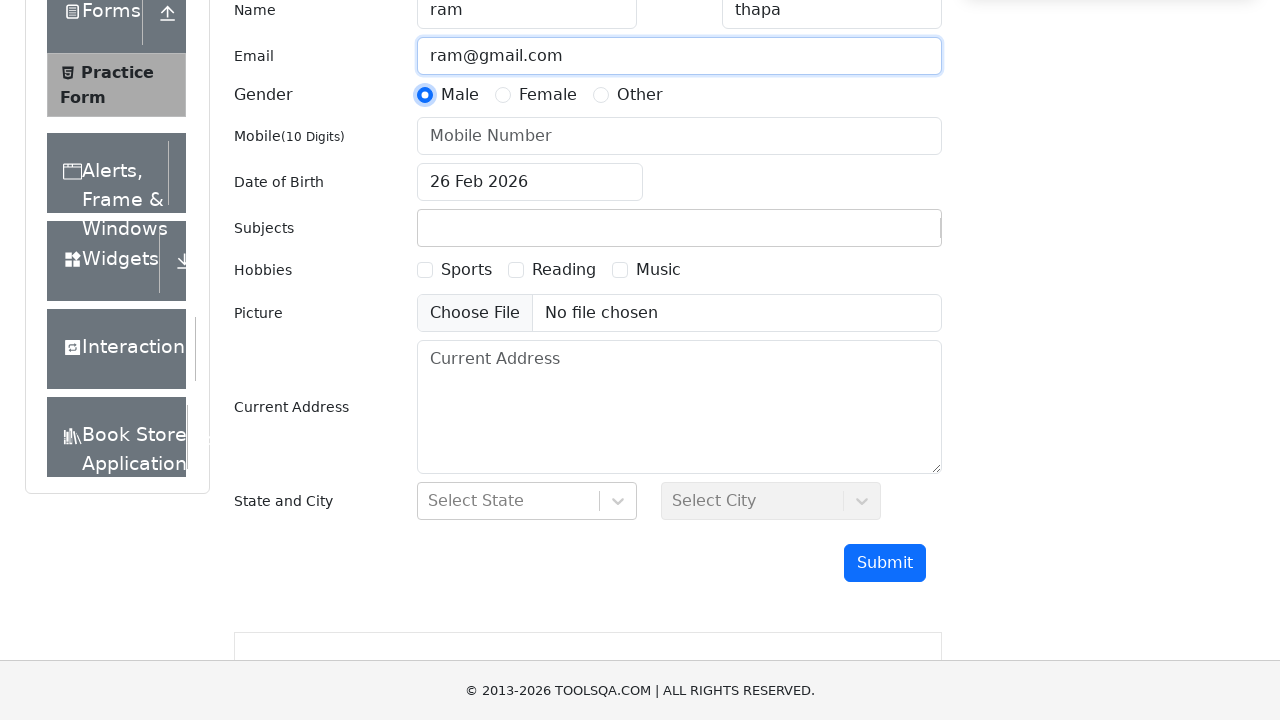

Filled mobile number field with '9810000000' on input#userNumber
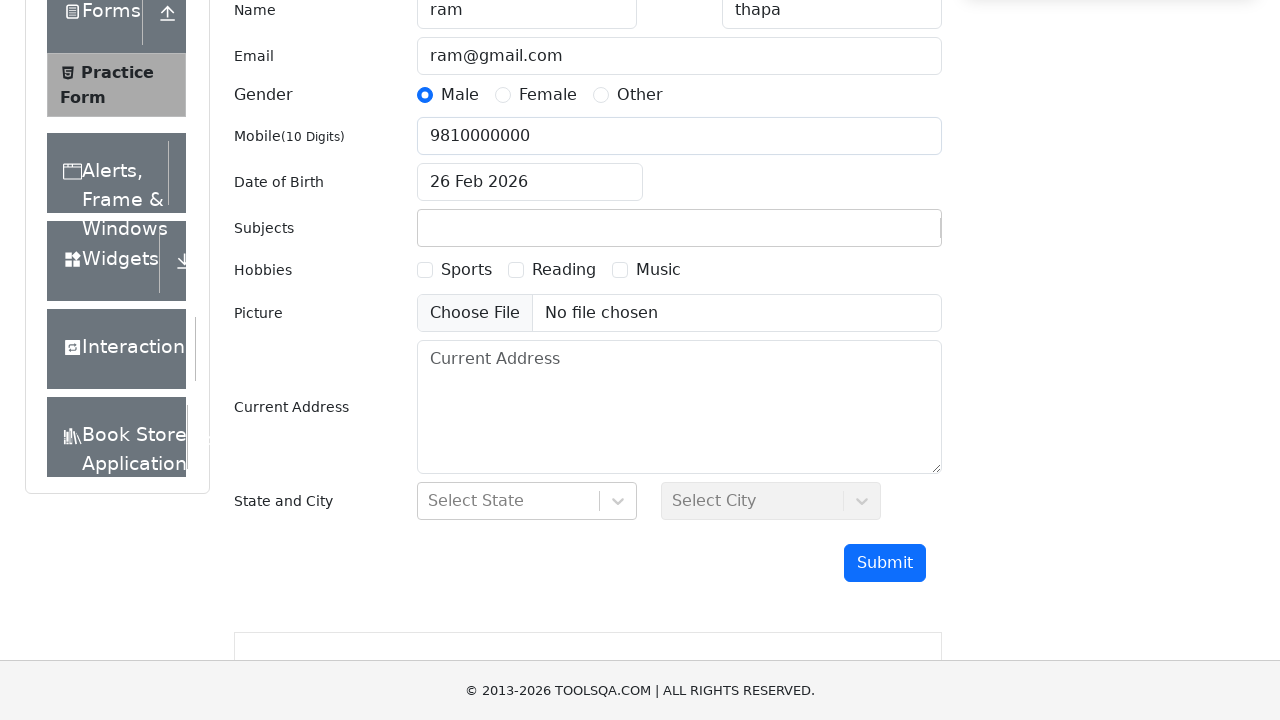

Filled date of birth field with '07/13/2024' on input#dateOfBirthInput
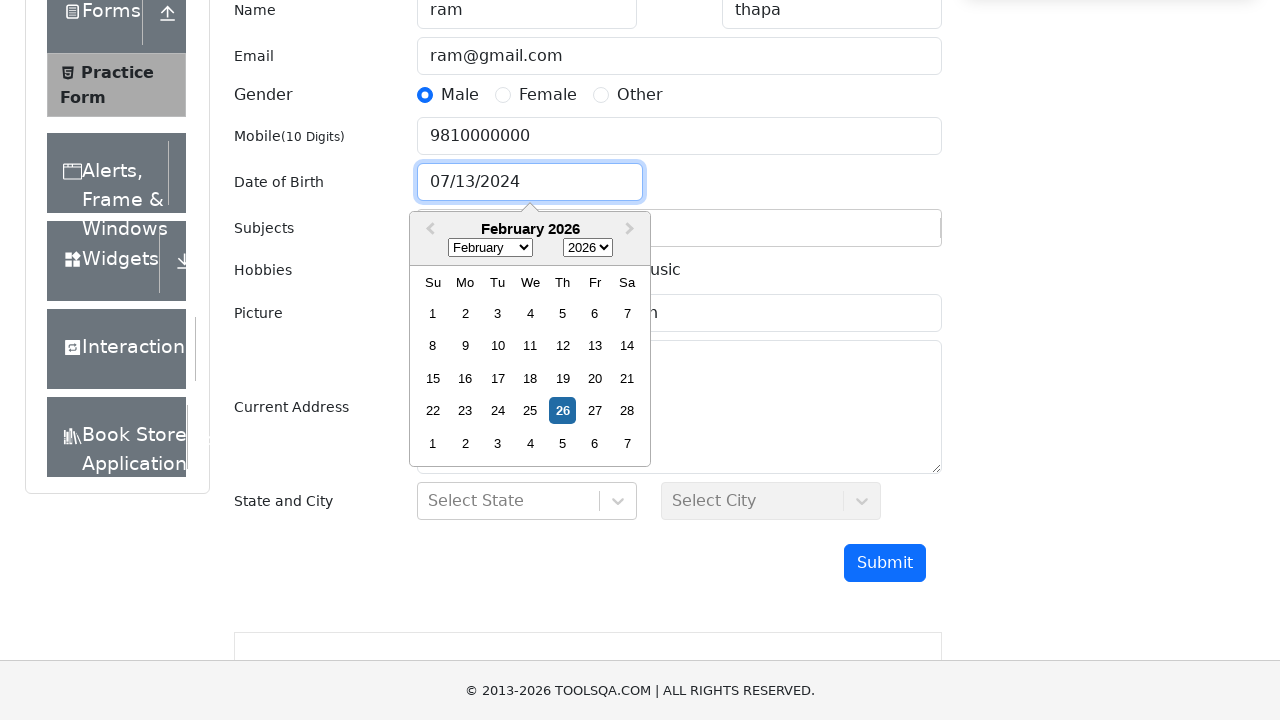

Selected Sports hobby checkbox at (466, 534) on label:has-text('Sports')
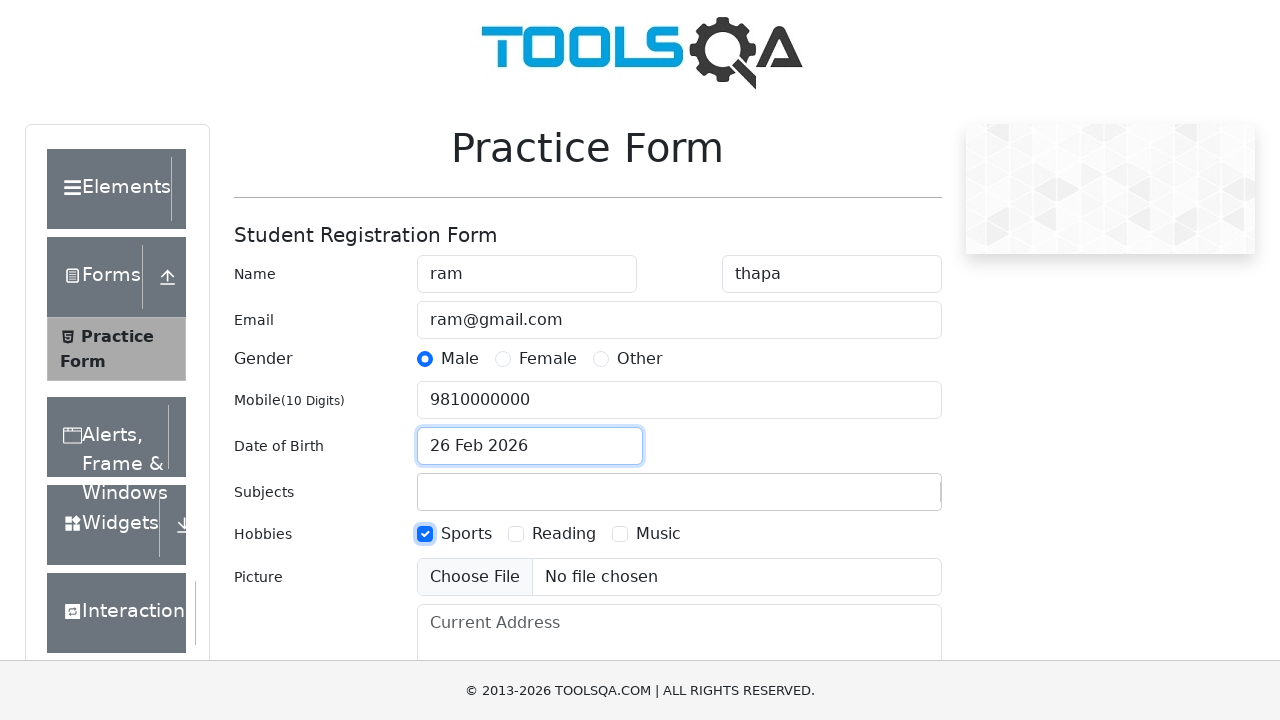

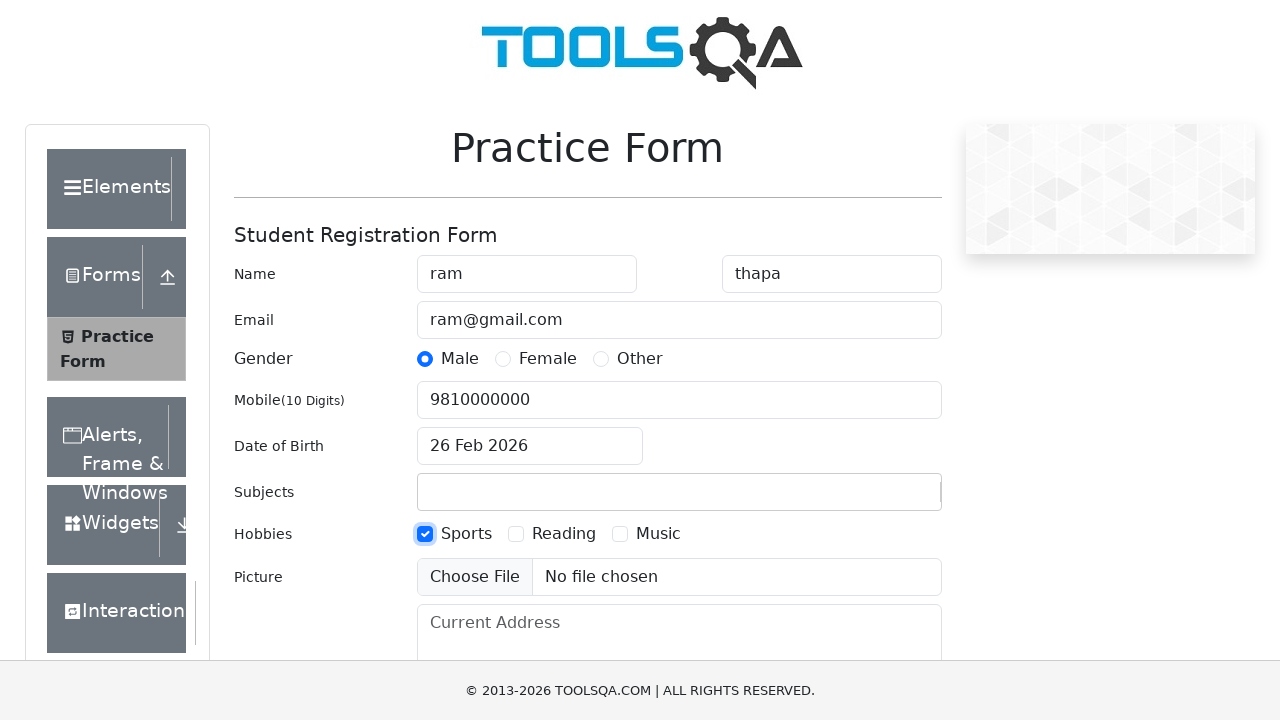